Tests iframe handling by switching to an iframe, clicking a button inside it to display date/time, then switching back to the main page and clicking the Home link

Starting URL: https://www.w3schools.com/js/tryit.asp?filename=tryjs_myfirst

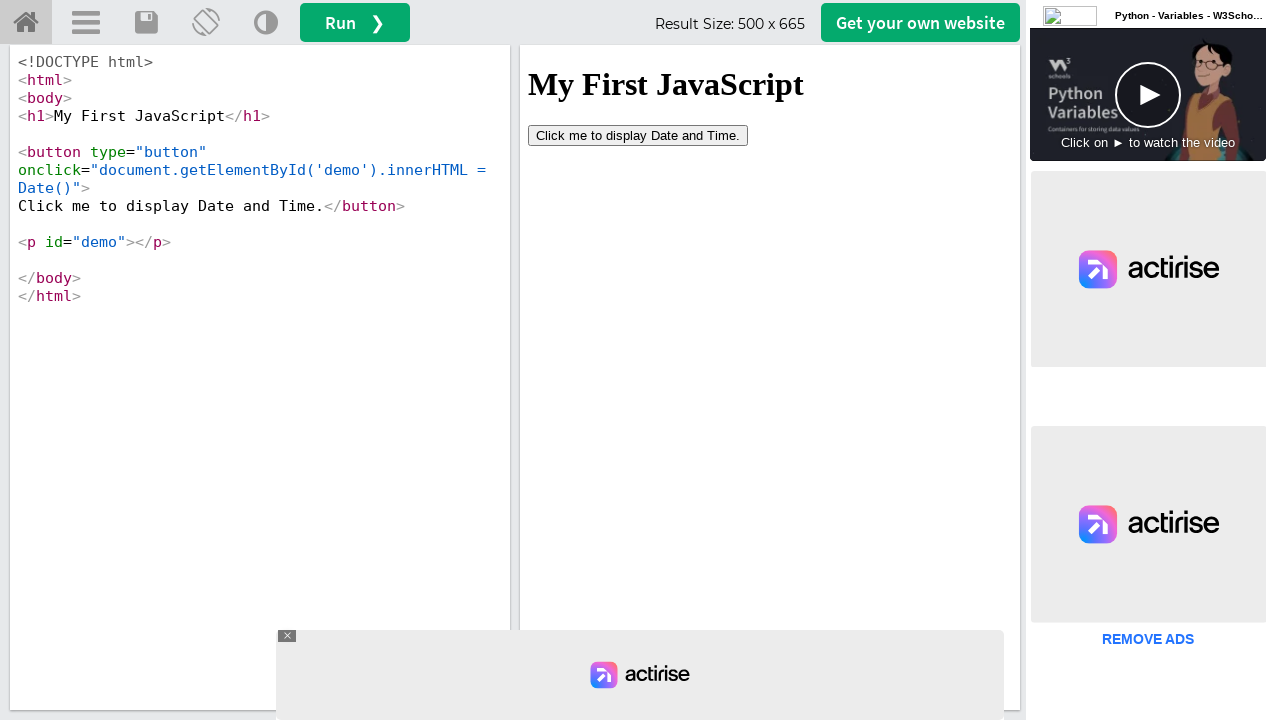

Located iframe with ID 'iframeResult'
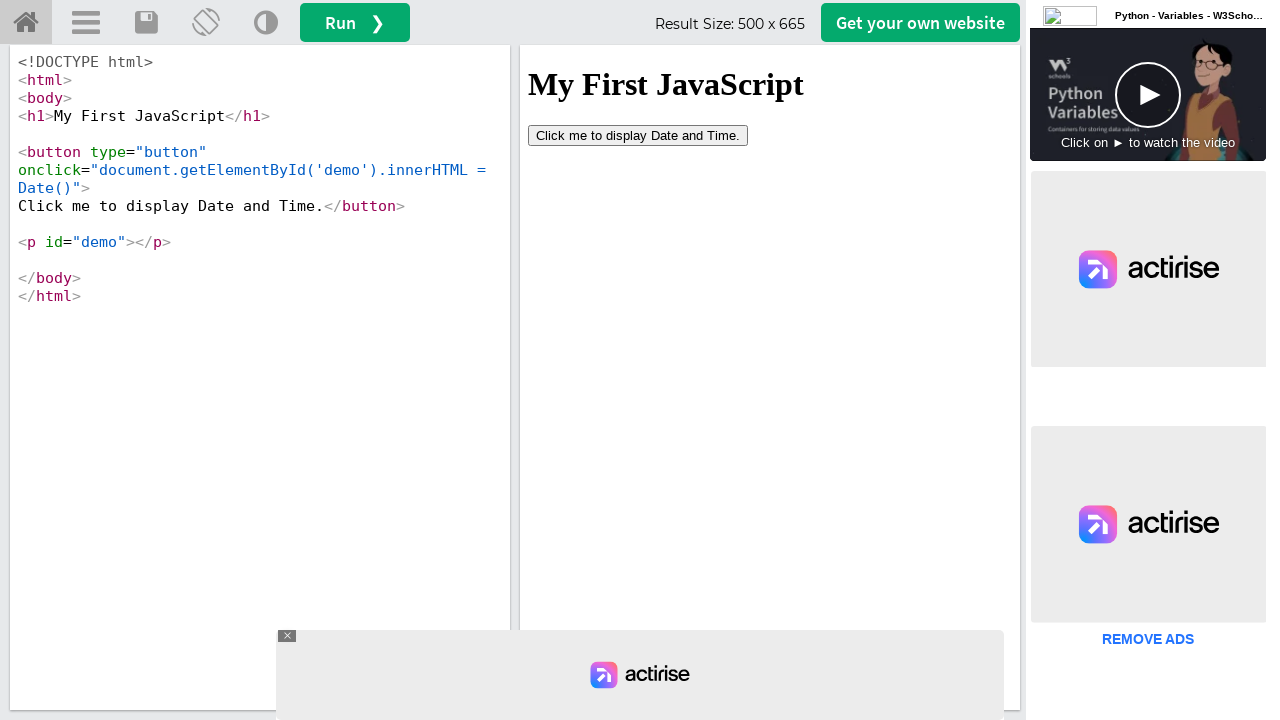

Clicked 'Click me' button inside iframe to display date/time at (638, 135) on #iframeResult >> internal:control=enter-frame >> button[type='button']
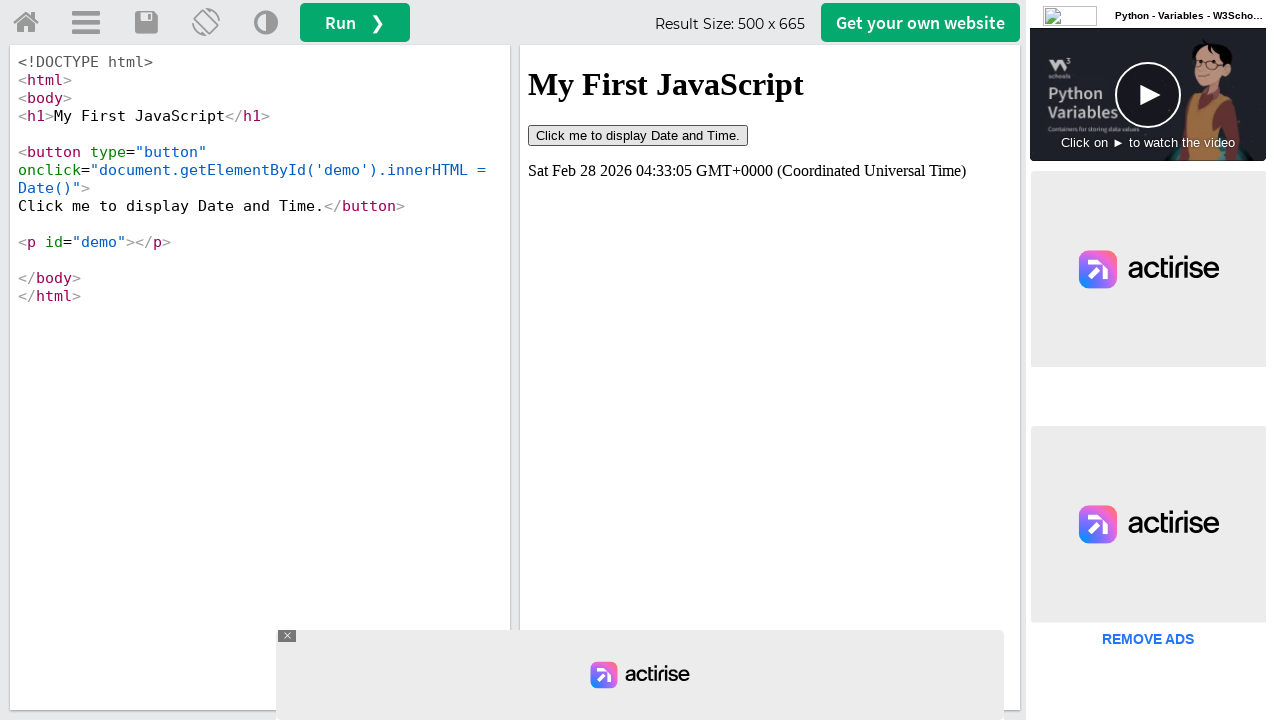

Waited 1000ms for action to complete
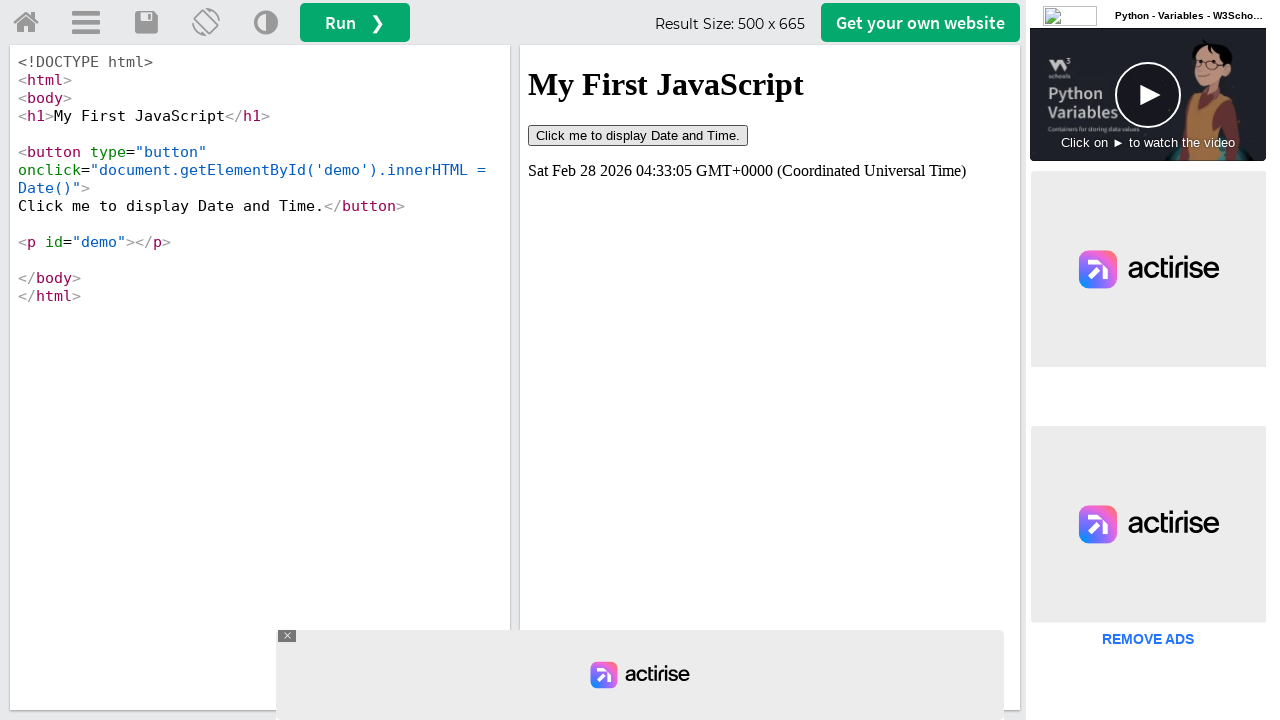

Clicked Home link on main page to switch back from iframe at (26, 23) on a#tryhome
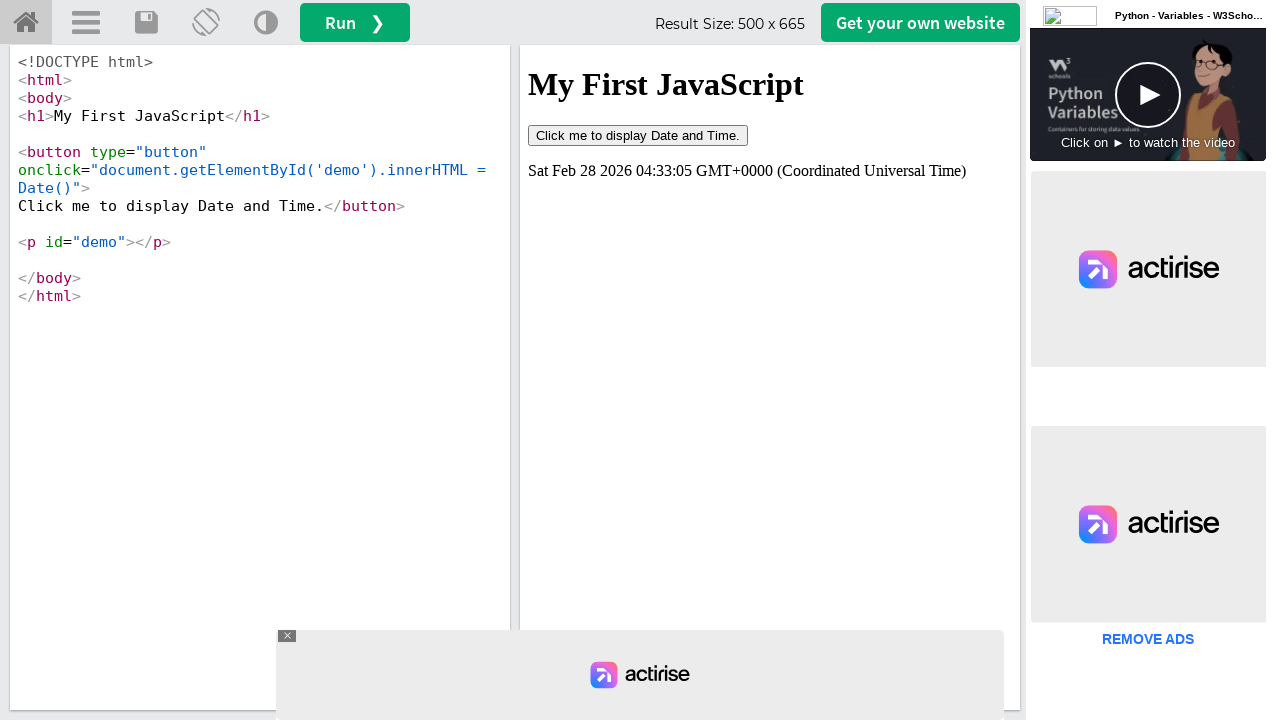

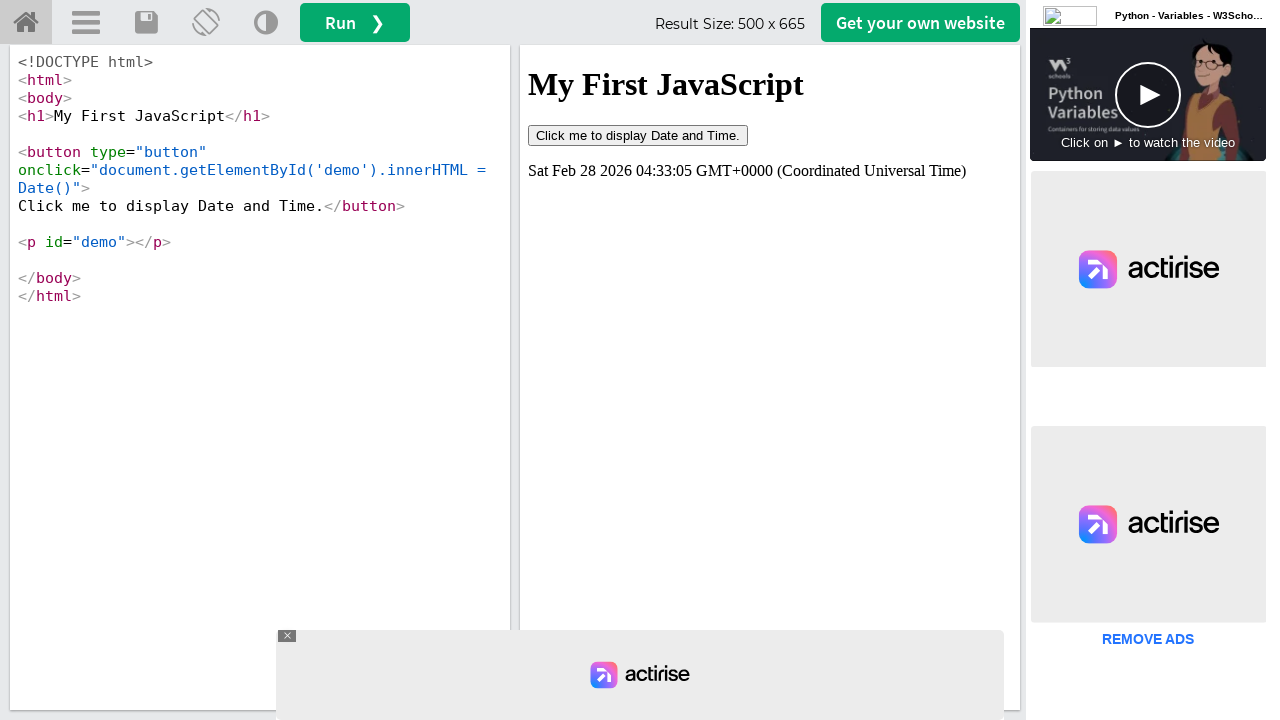